Navigates to GitHub's homepage and verifies the page loads successfully by checking that the title is present.

Starting URL: https://github.com

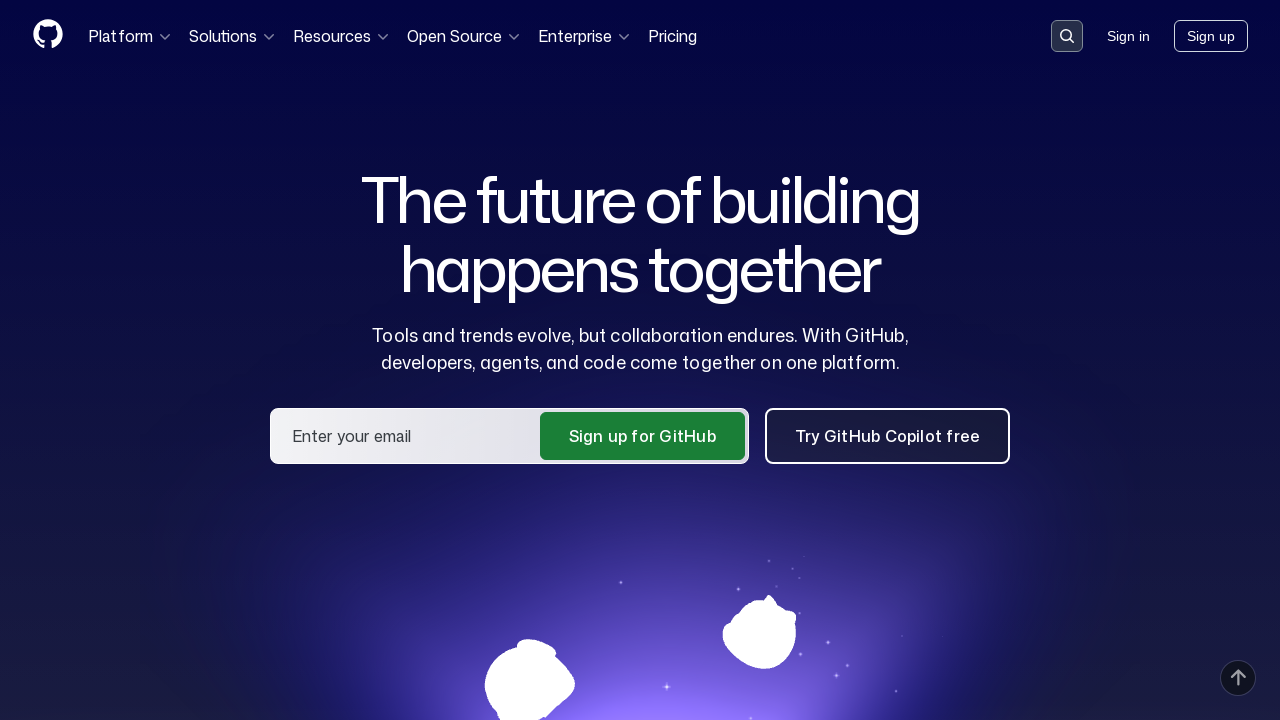

Navigated to GitHub homepage
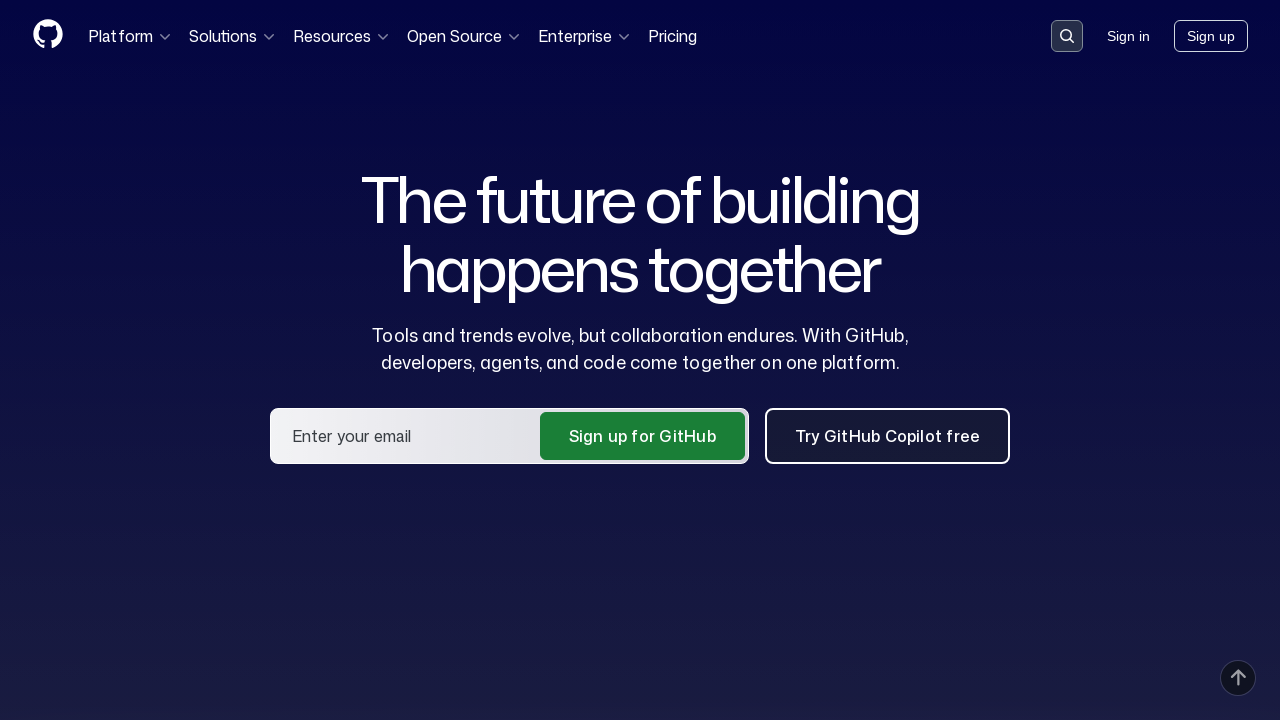

Page DOM content fully loaded
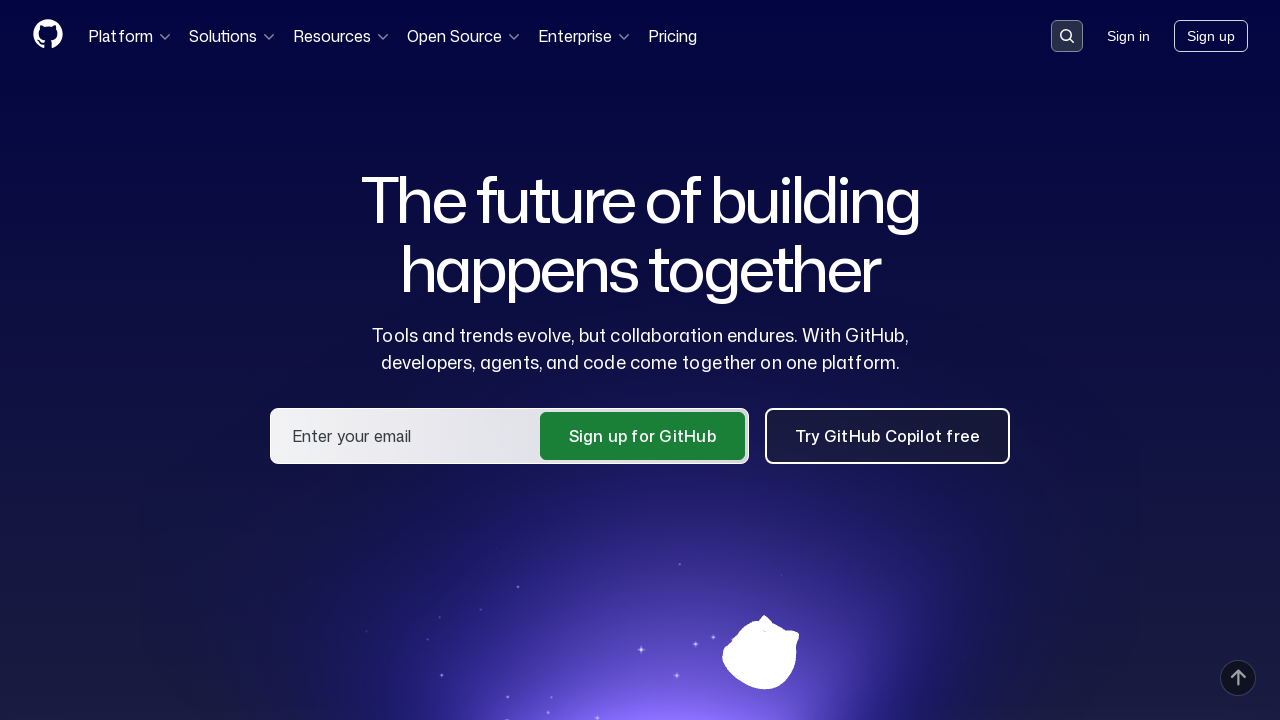

Retrieved page title: 'GitHub · Change is constant. GitHub keeps you ahead. · GitHub'
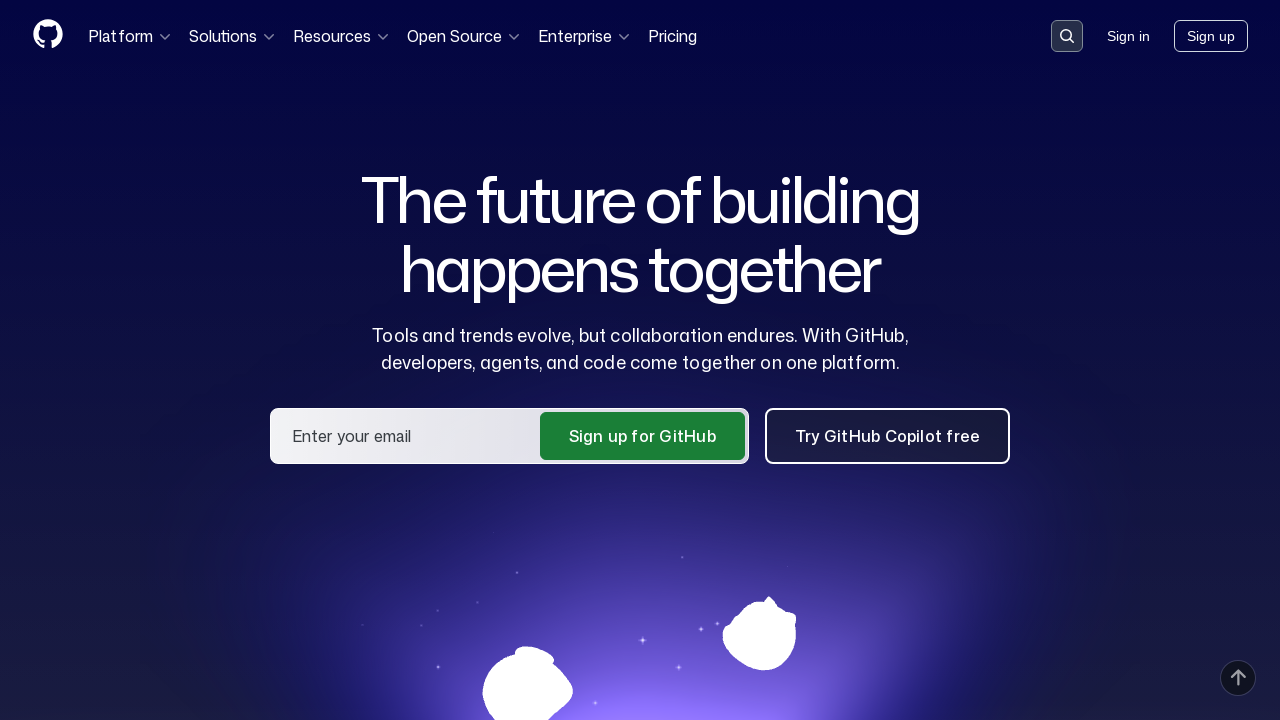

Verified page title contains 'GitHub'
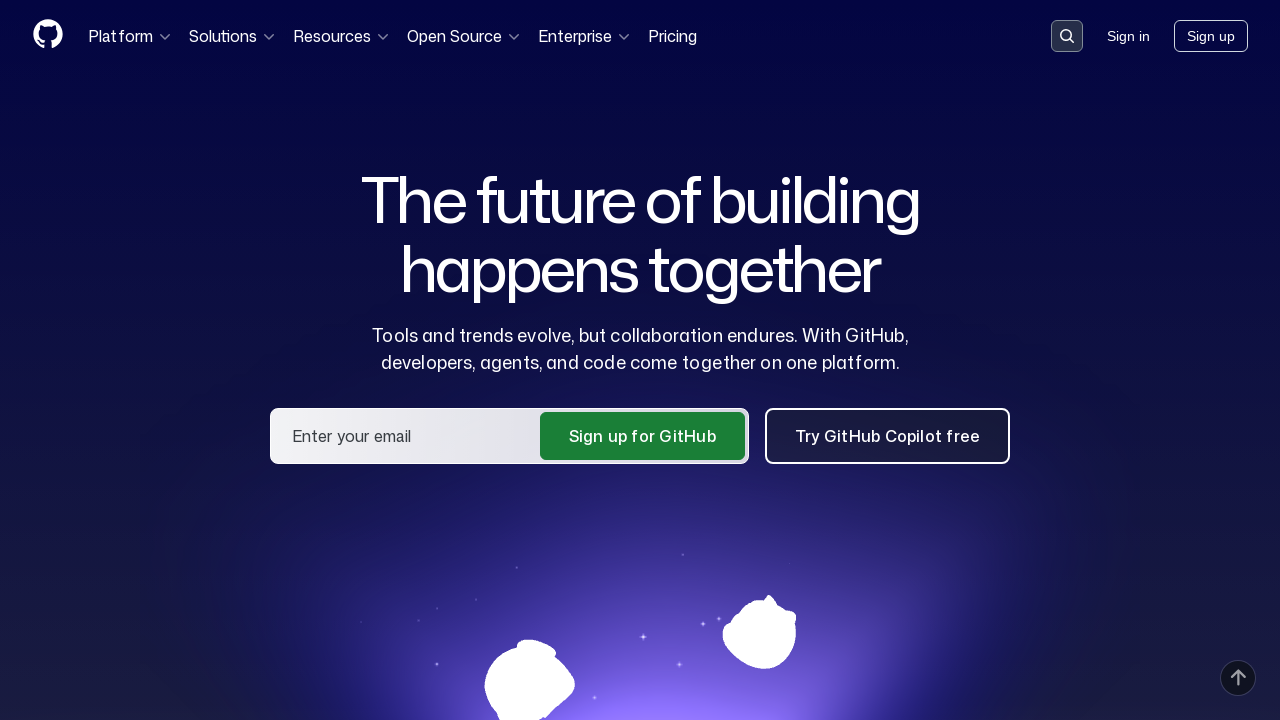

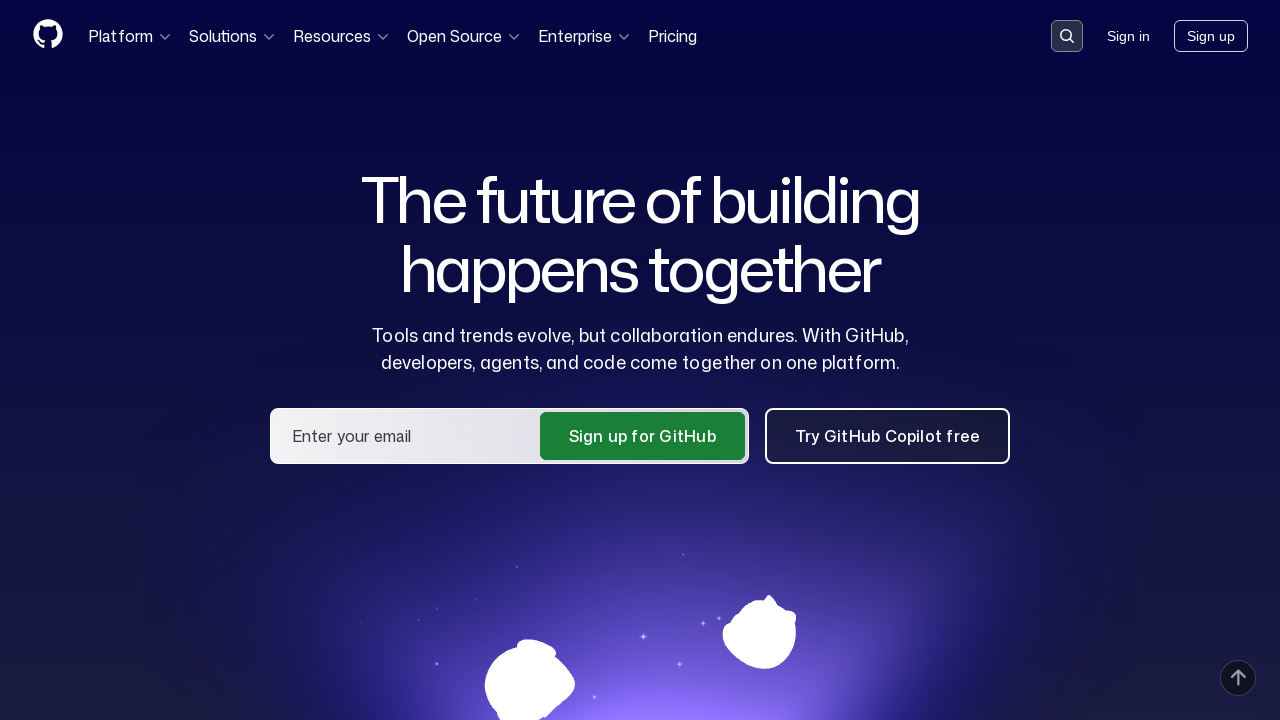